Tests deleting a completed todo item by marking it complete first, then hovering and clicking delete

Starting URL: https://todomvc.com/examples/react/dist/

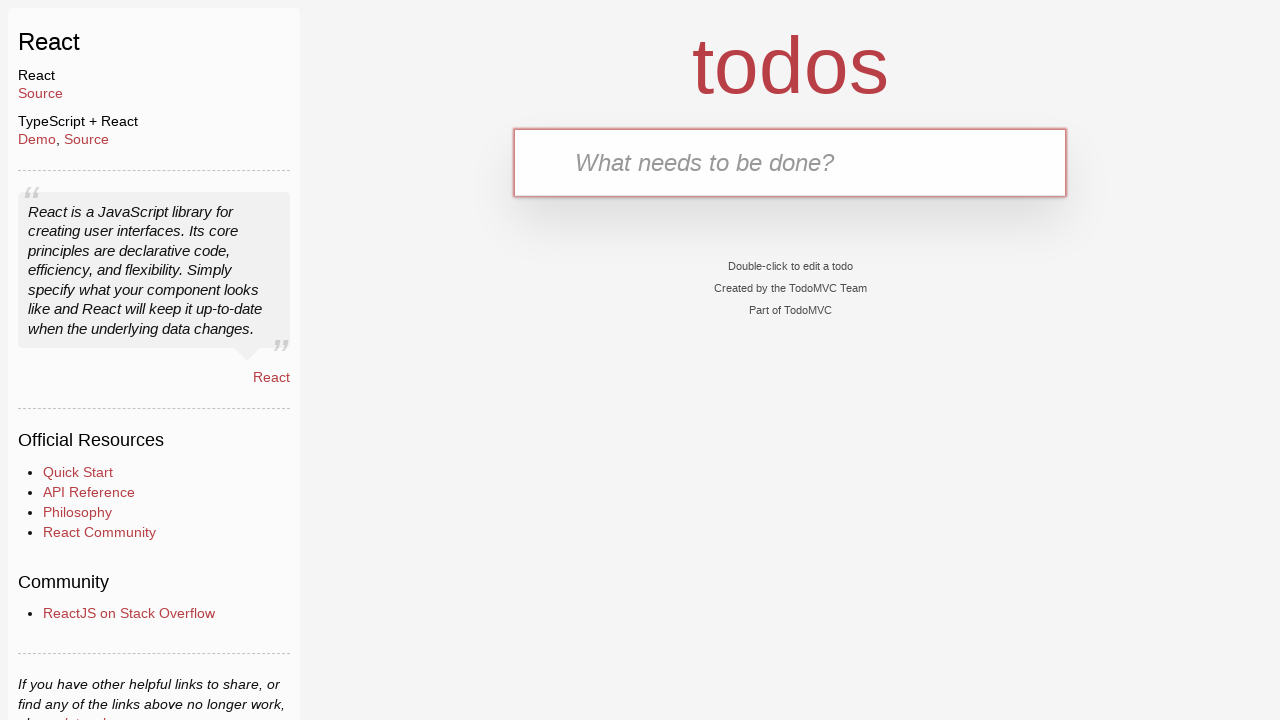

Filled new todo input with 'test1' on .new-todo
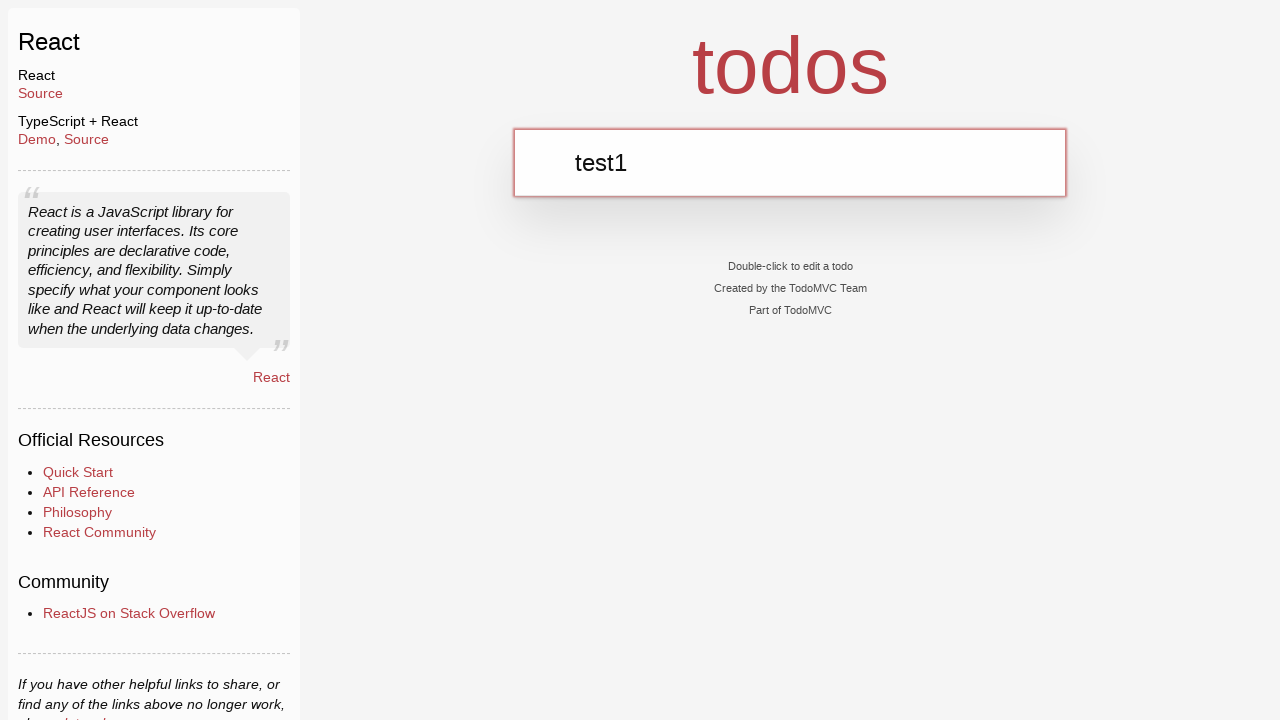

Pressed Enter to add todo item on .new-todo
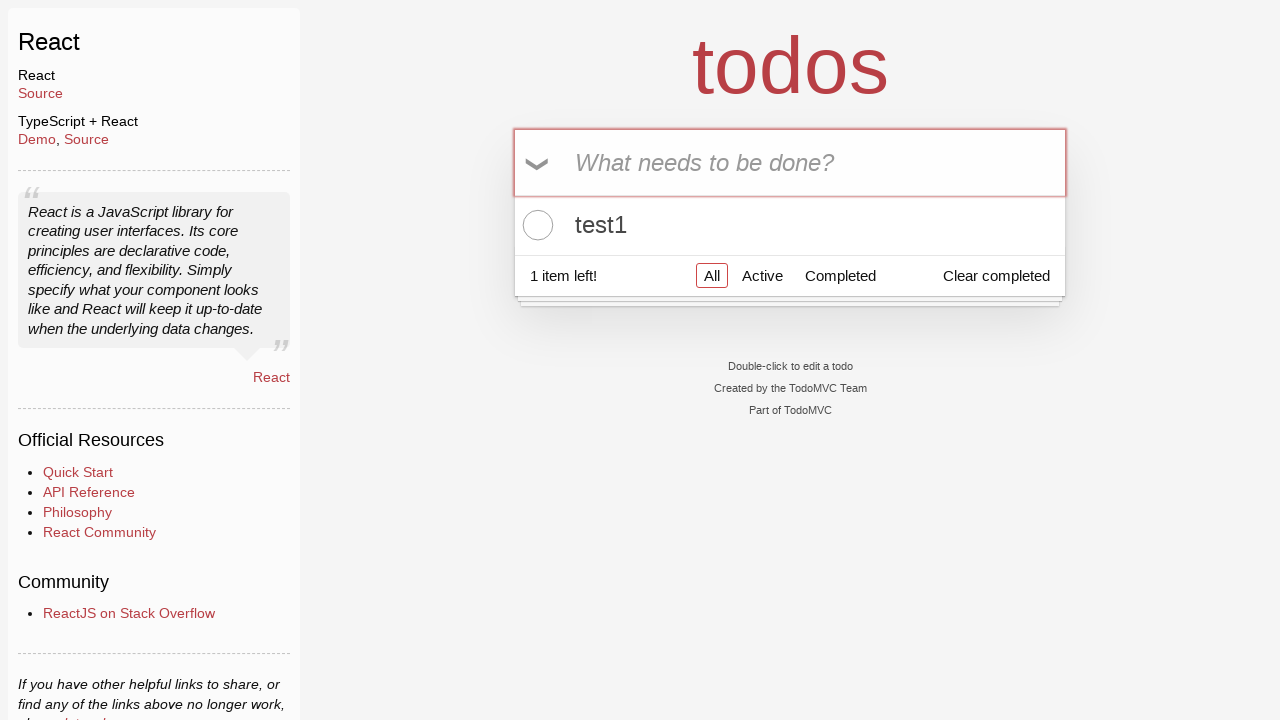

Clicked toggle to mark item as complete at (535, 225) on .todo-list li .toggle
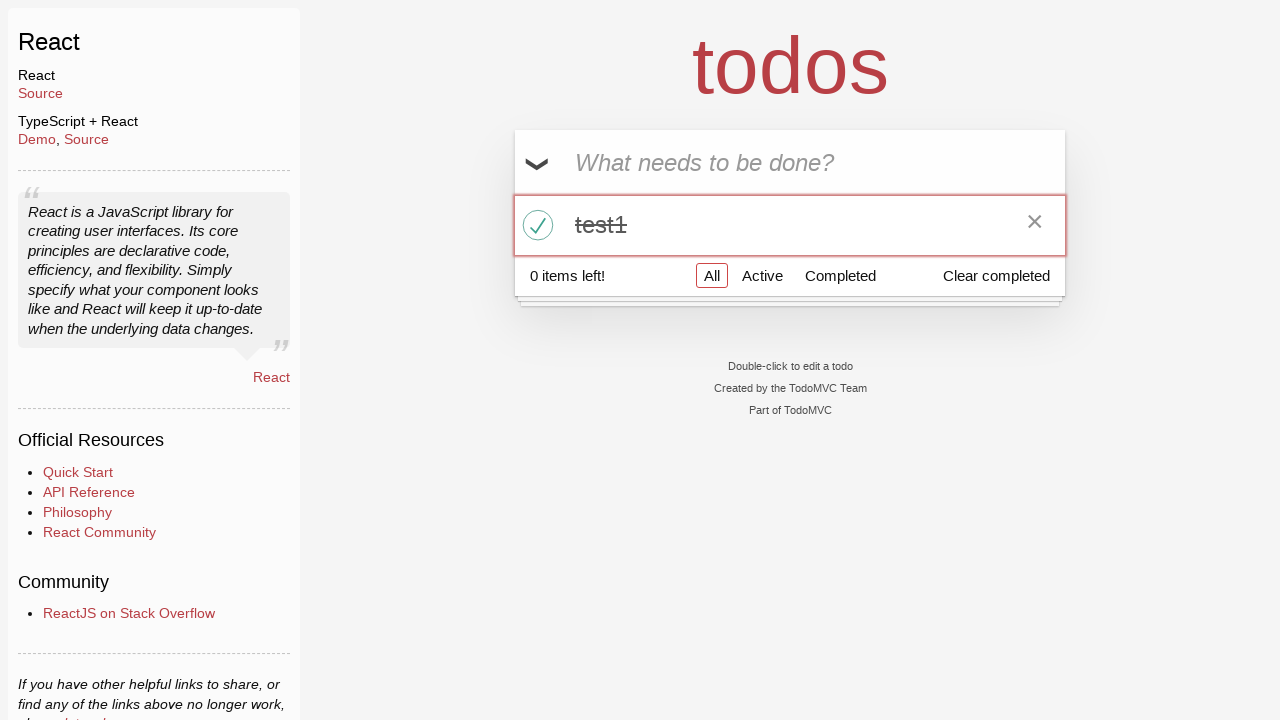

Hovered over todo item to reveal delete button at (790, 225) on .todo-list li >> nth=0
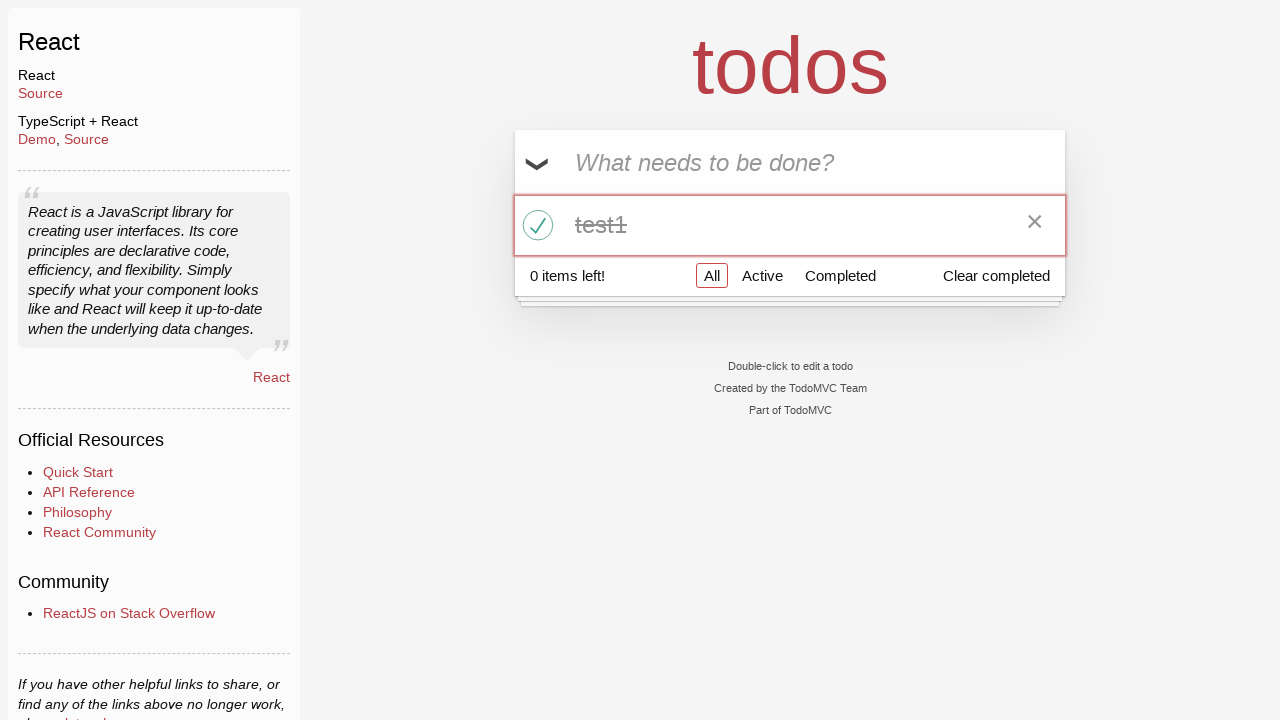

Clicked delete button to remove completed item at (1035, 225) on .todo-list li .destroy
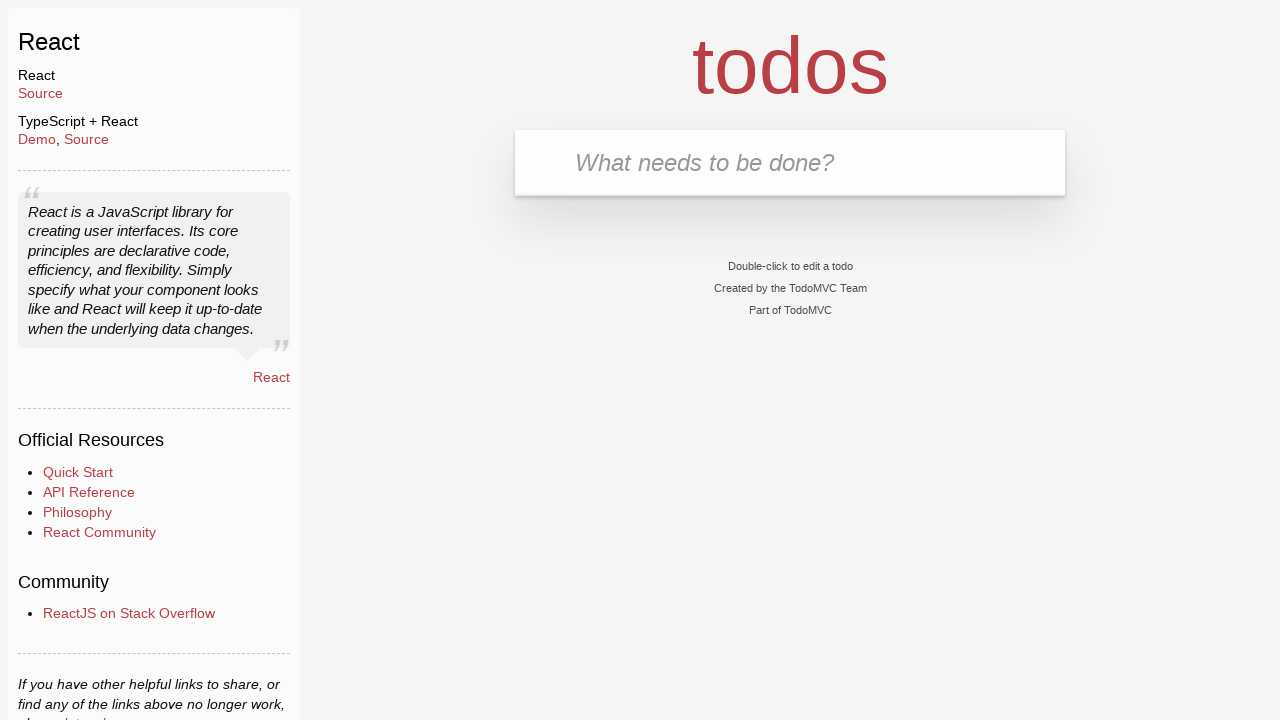

Waited 500ms for item deletion to complete
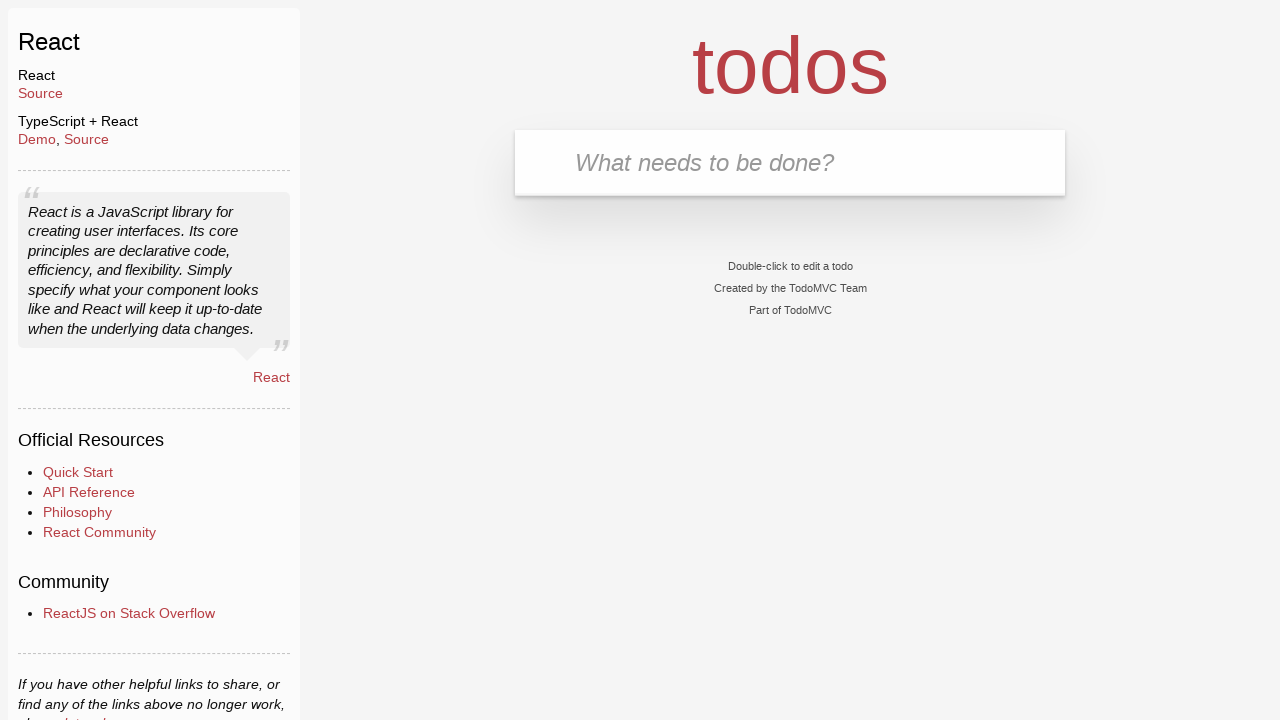

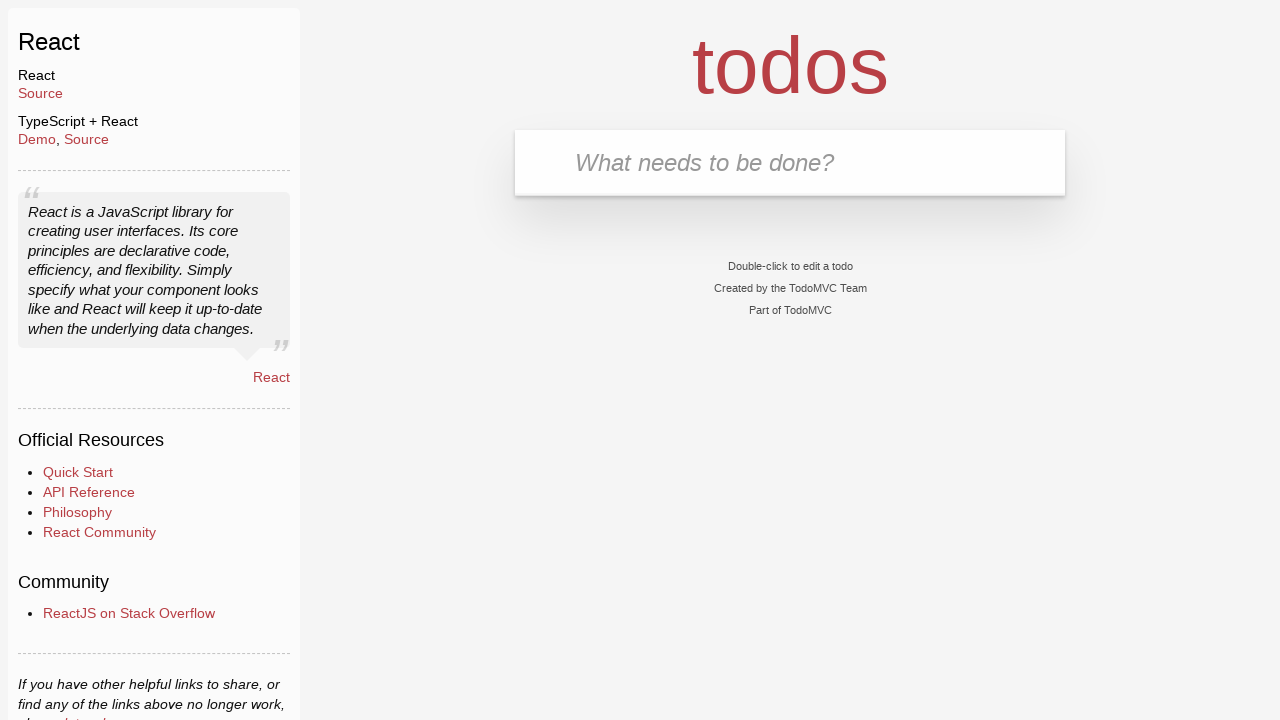